Tests the web form by filling in text input, password, and textarea fields with generated random data.

Starting URL: https://bonigarcia.dev/selenium-webdriver-java/web-form.html

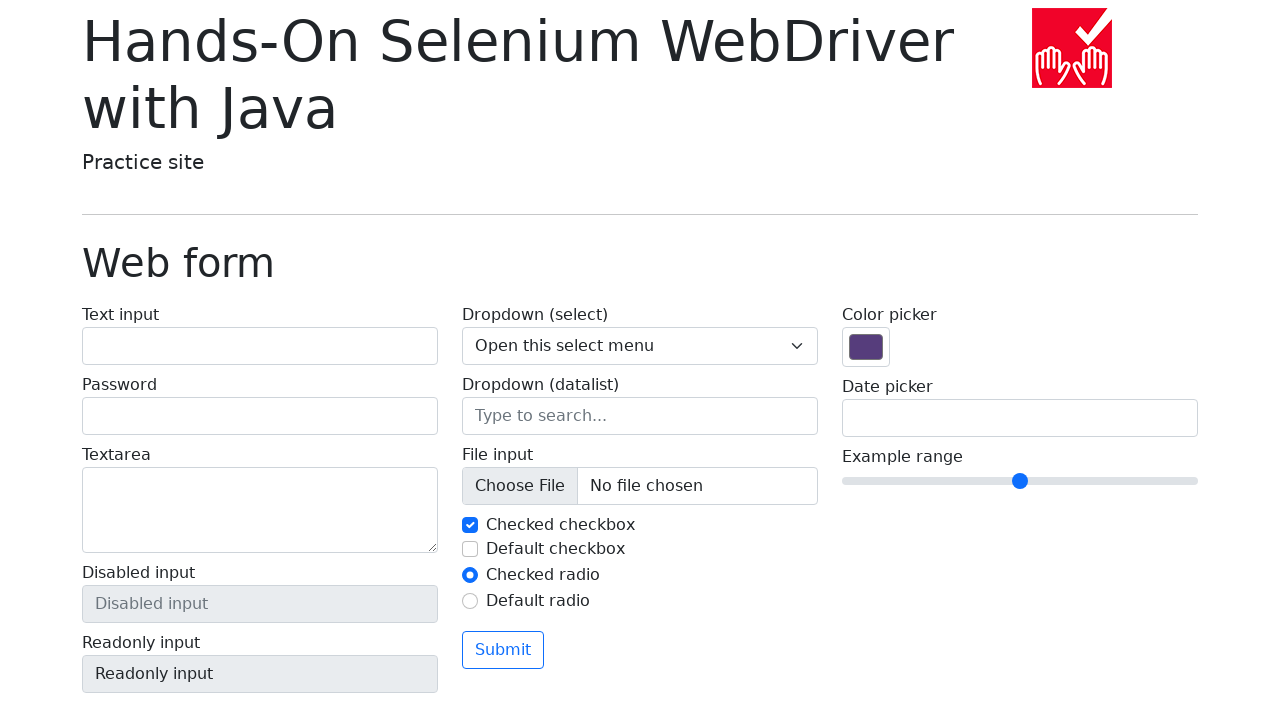

Filled name input field with 'Robert Martinez' on #my-text-id
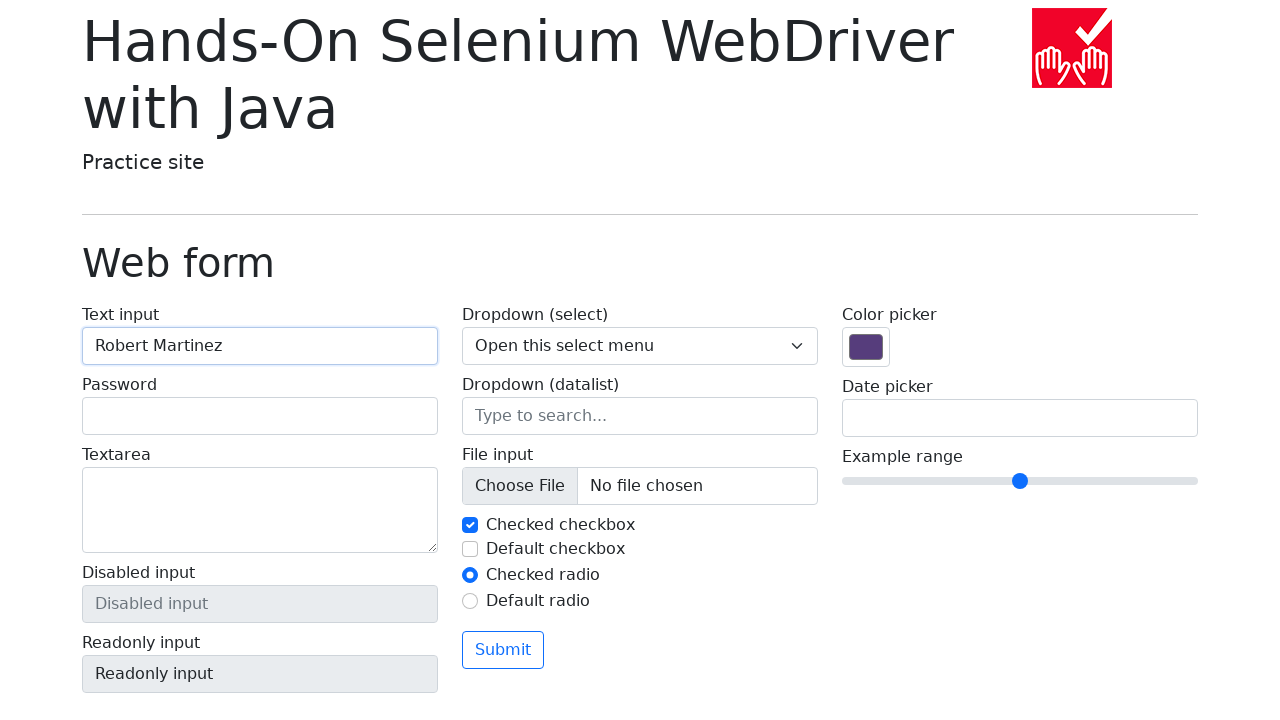

Filled password field with 'SecurePass789!' on input[type='password']
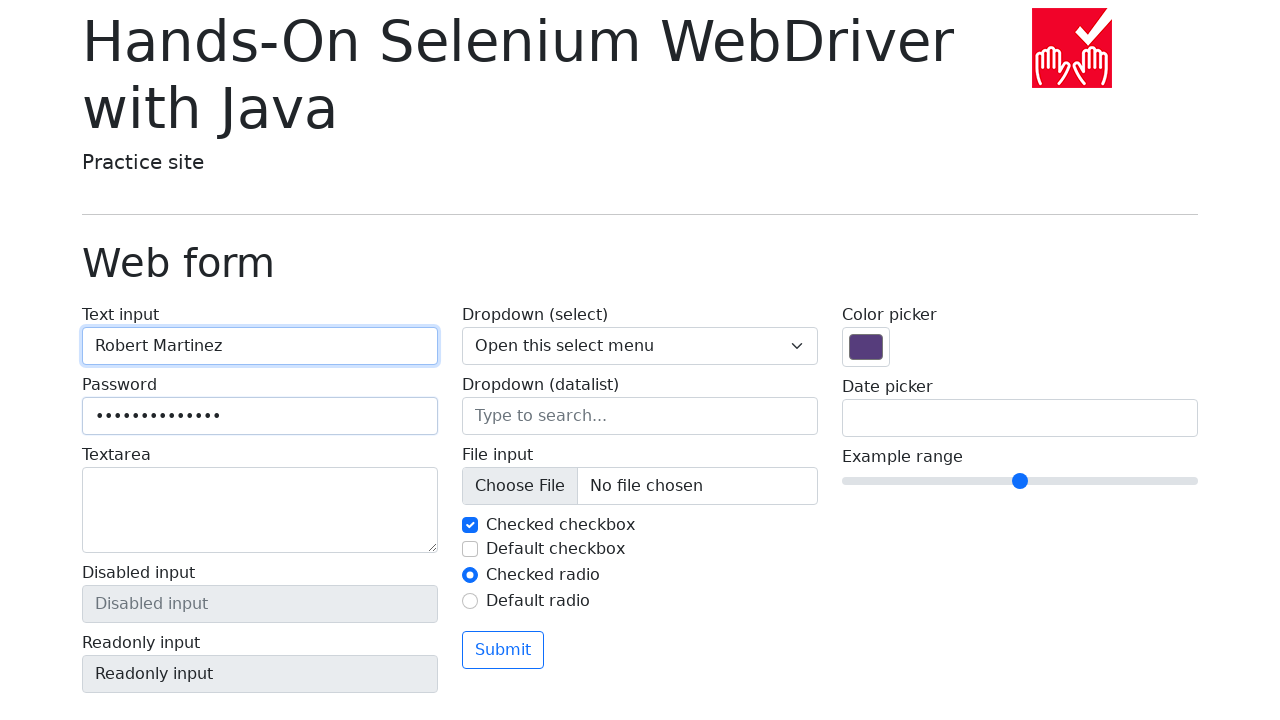

Filled textarea with Lorem ipsum text on textarea
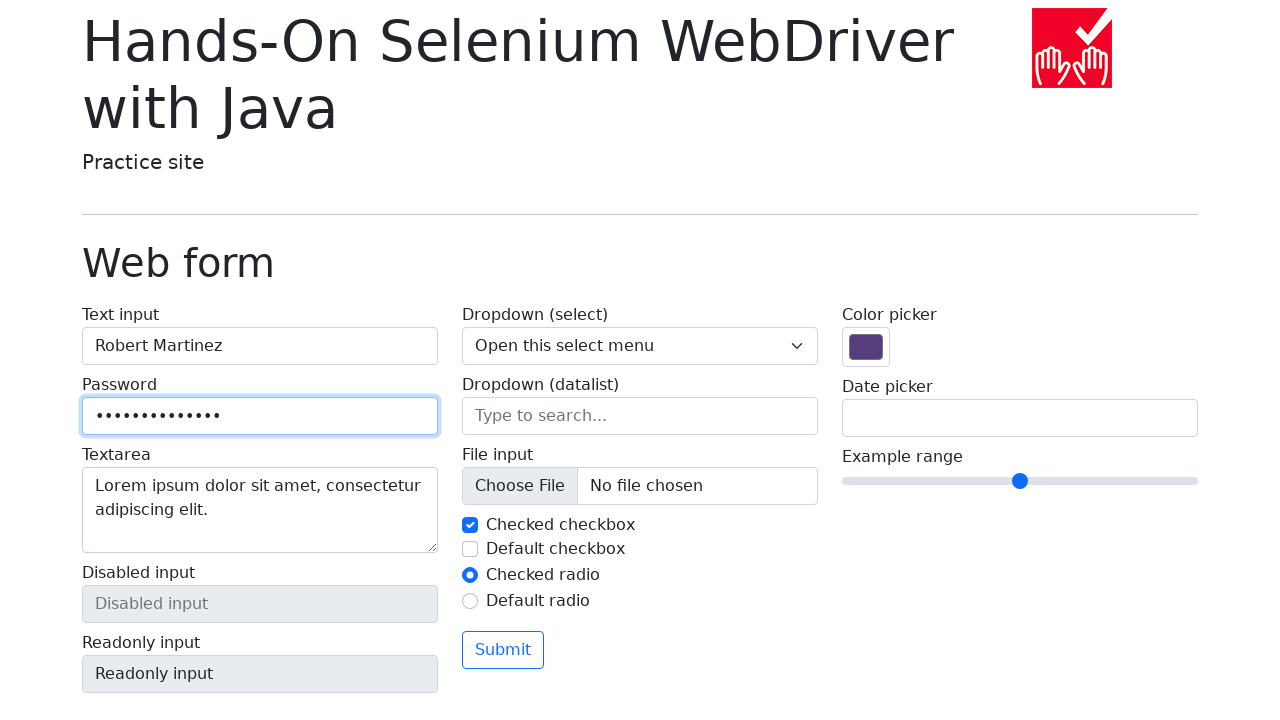

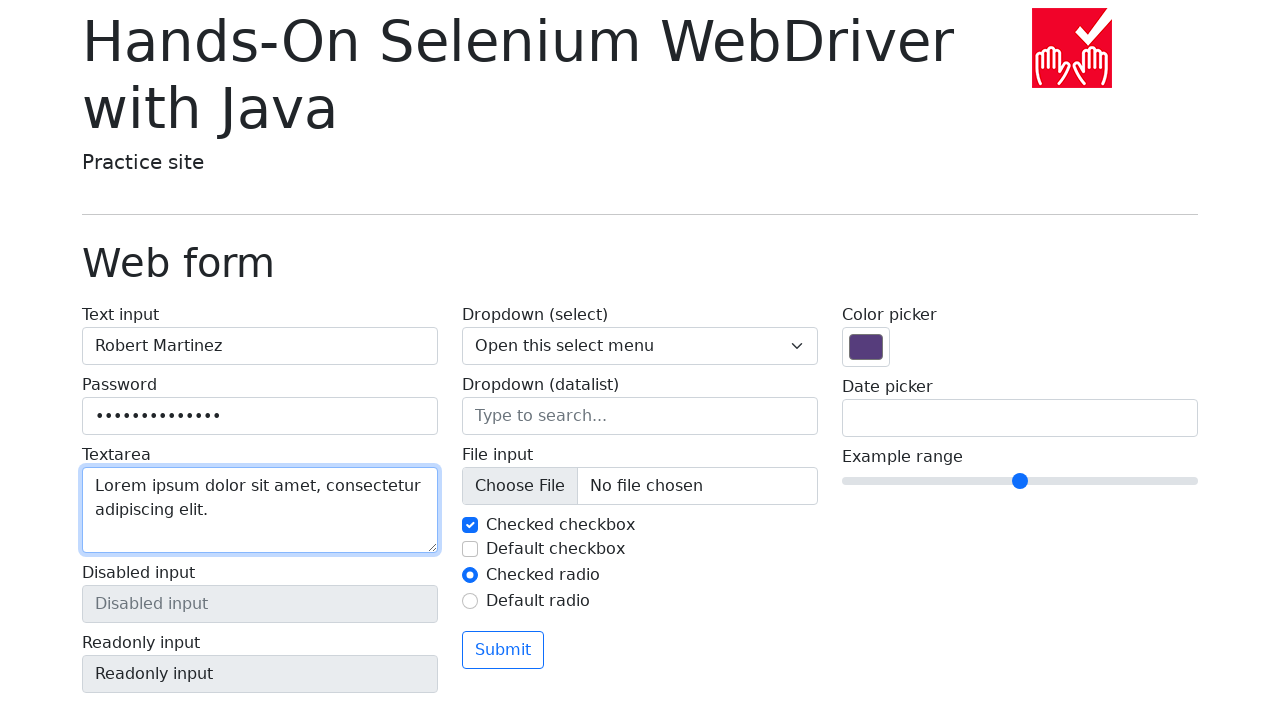